Tests dropdown selection functionality by selecting an option from a dropdown menu by index

Starting URL: https://demoqa.com/select-menu

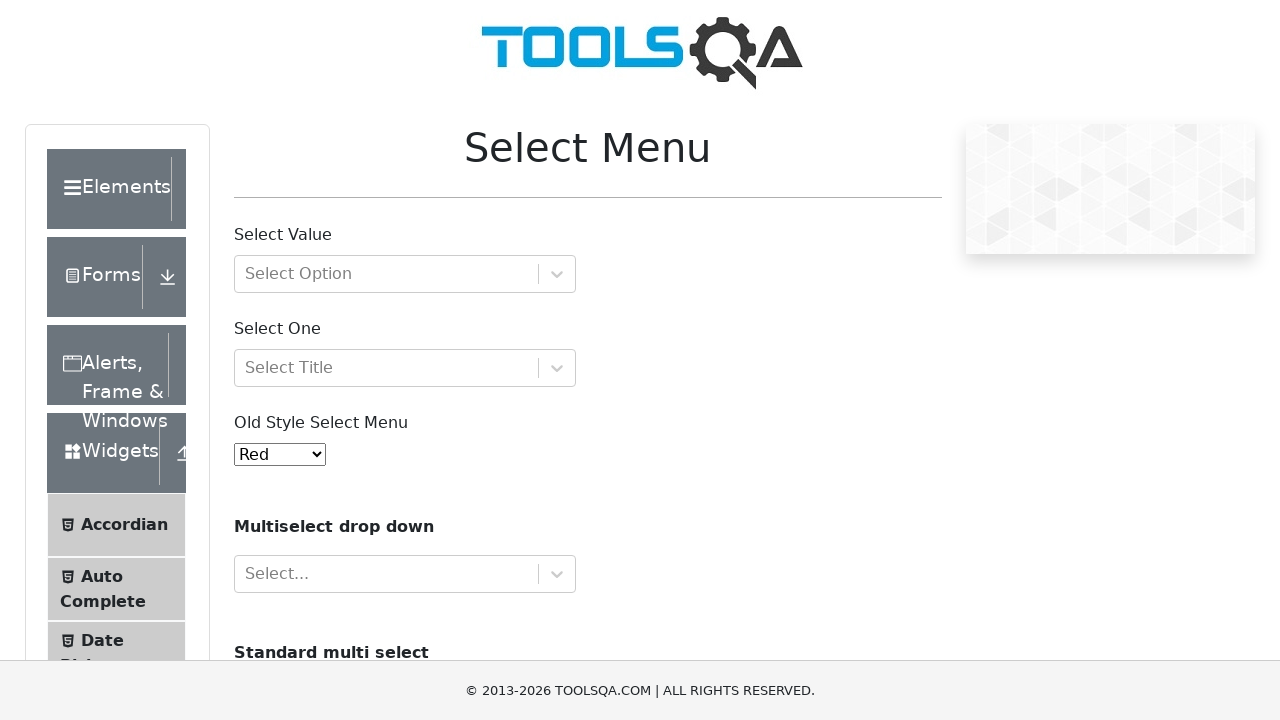

Navigated to select menu demo page
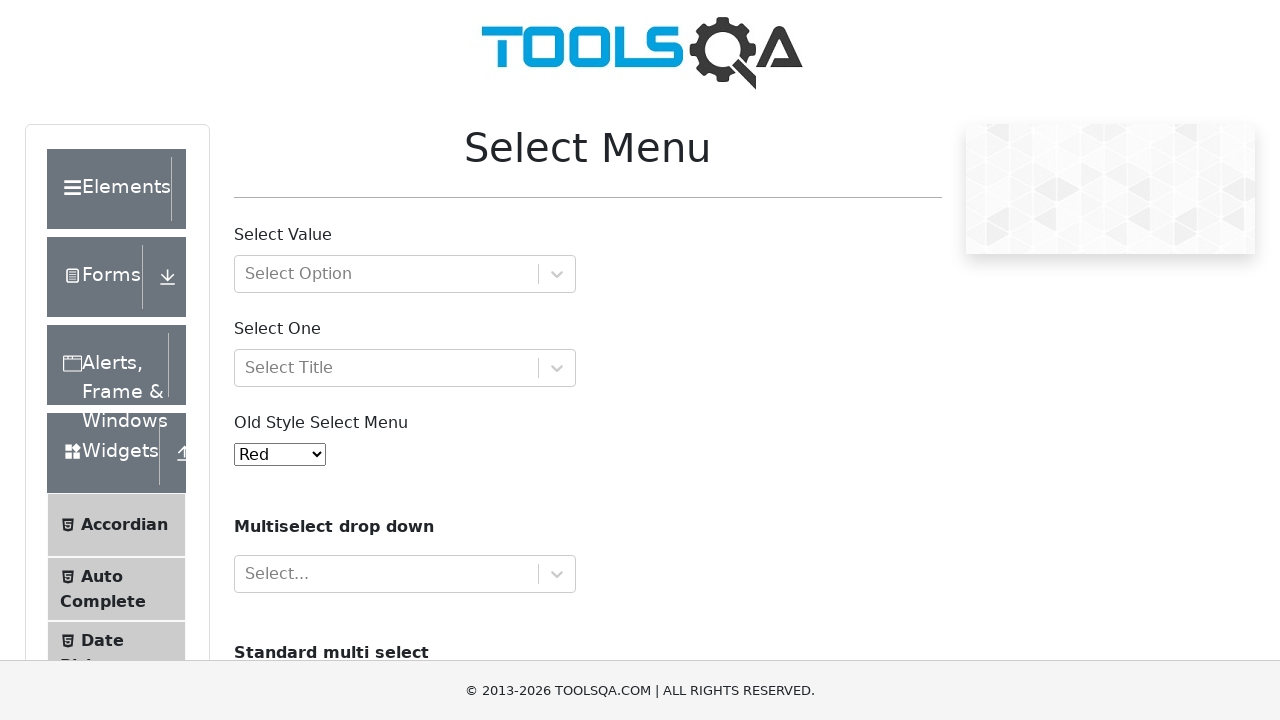

Selected option at index 5 from old select menu dropdown on #oldSelectMenu
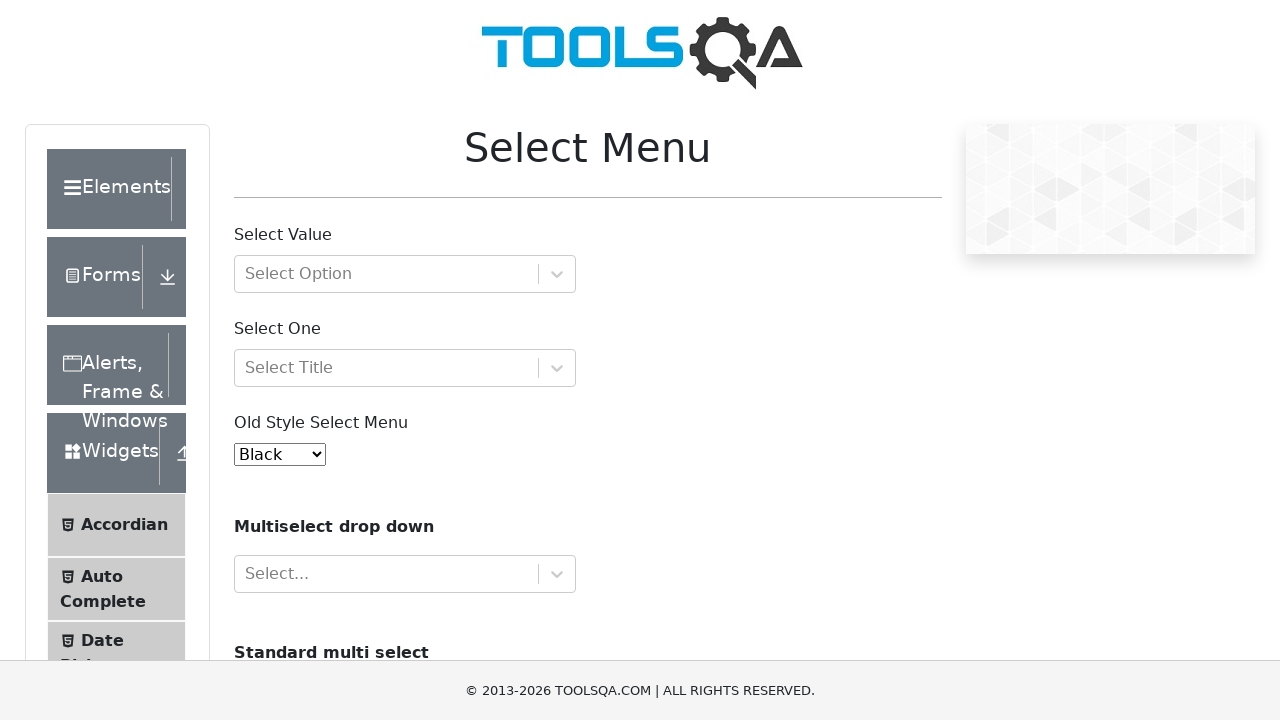

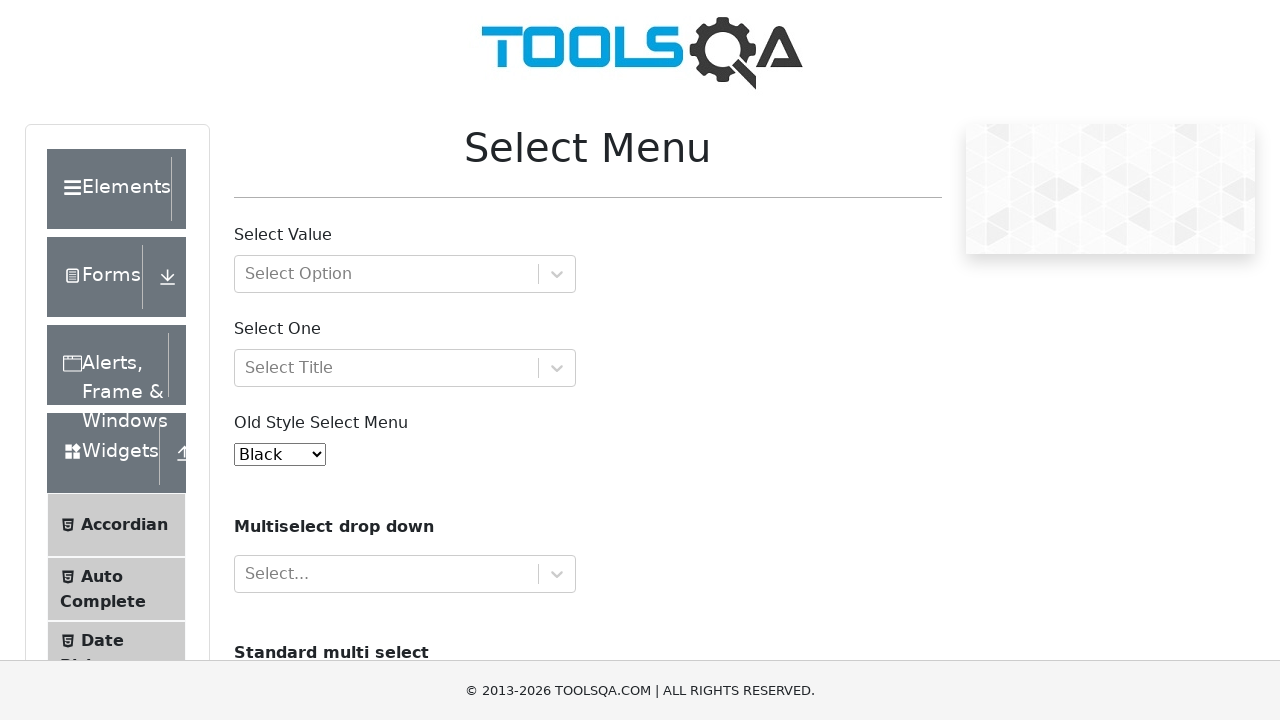